Tests the datepicker functionality by entering a date value into the date input field and pressing Enter to confirm the selection

Starting URL: https://formy-project.herokuapp.com/datepicker

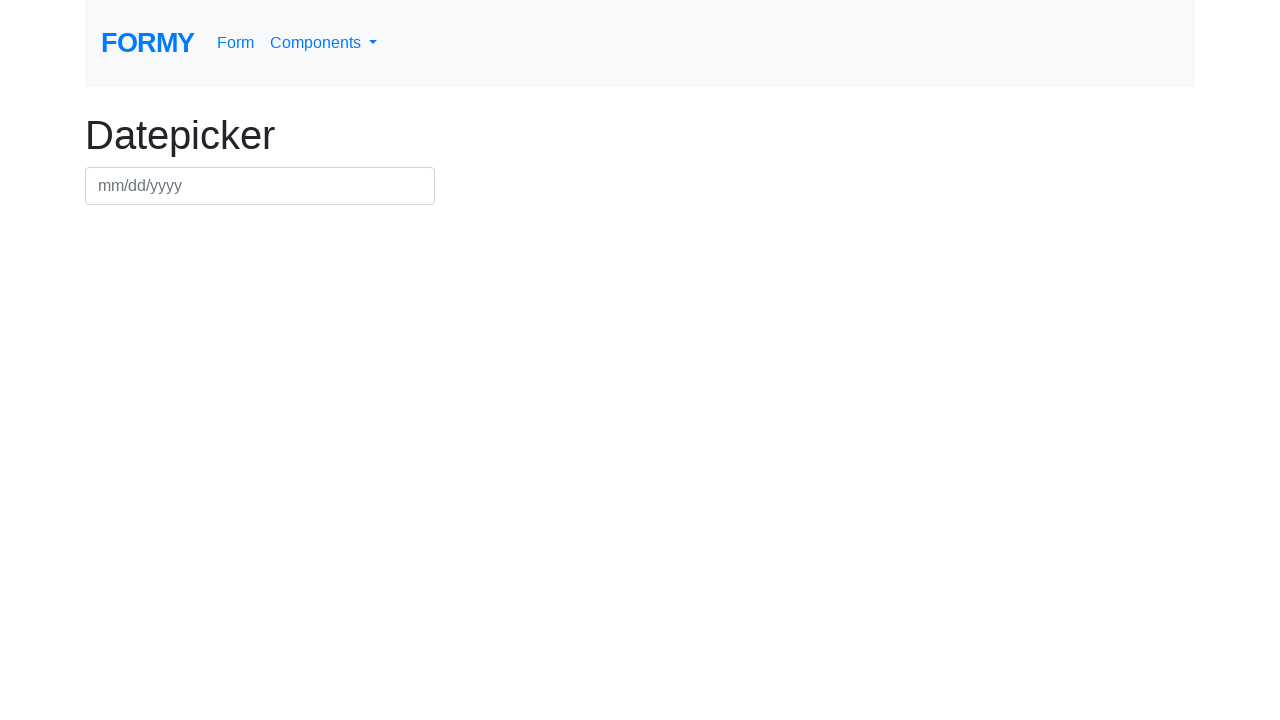

Filled datepicker field with date 07/15/2024 on #datepicker
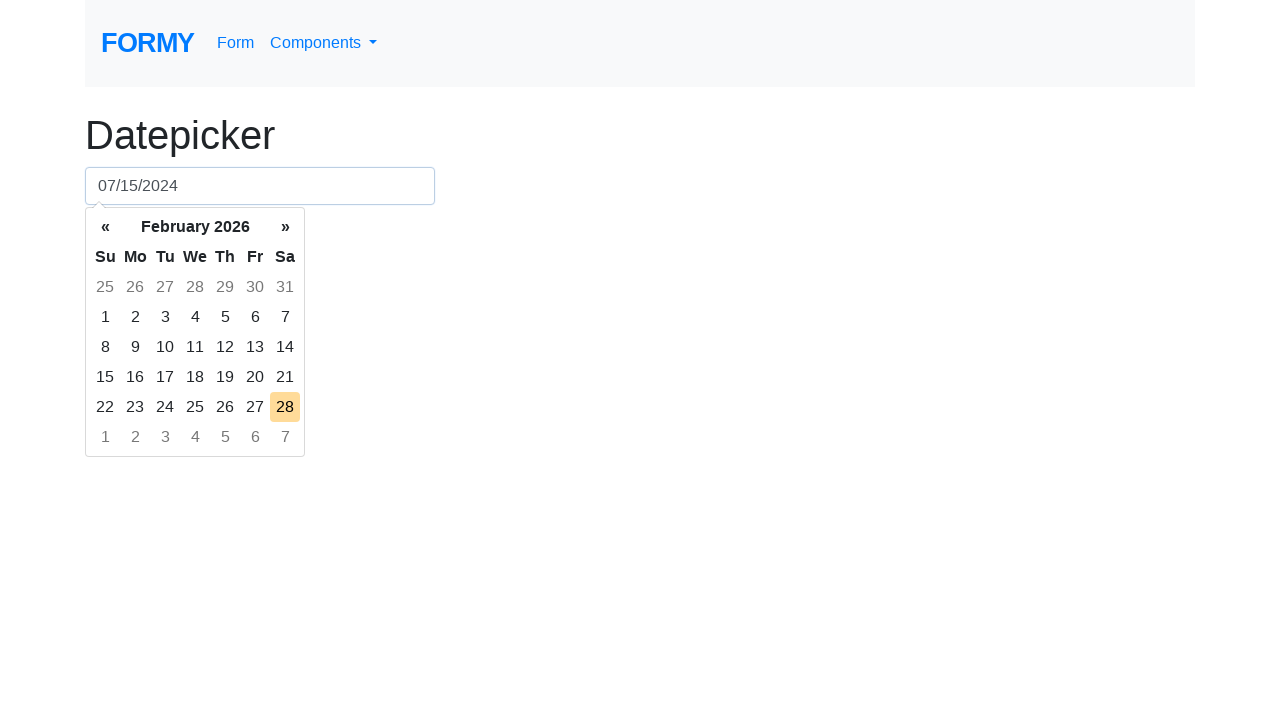

Pressed Enter to confirm the date selection on #datepicker
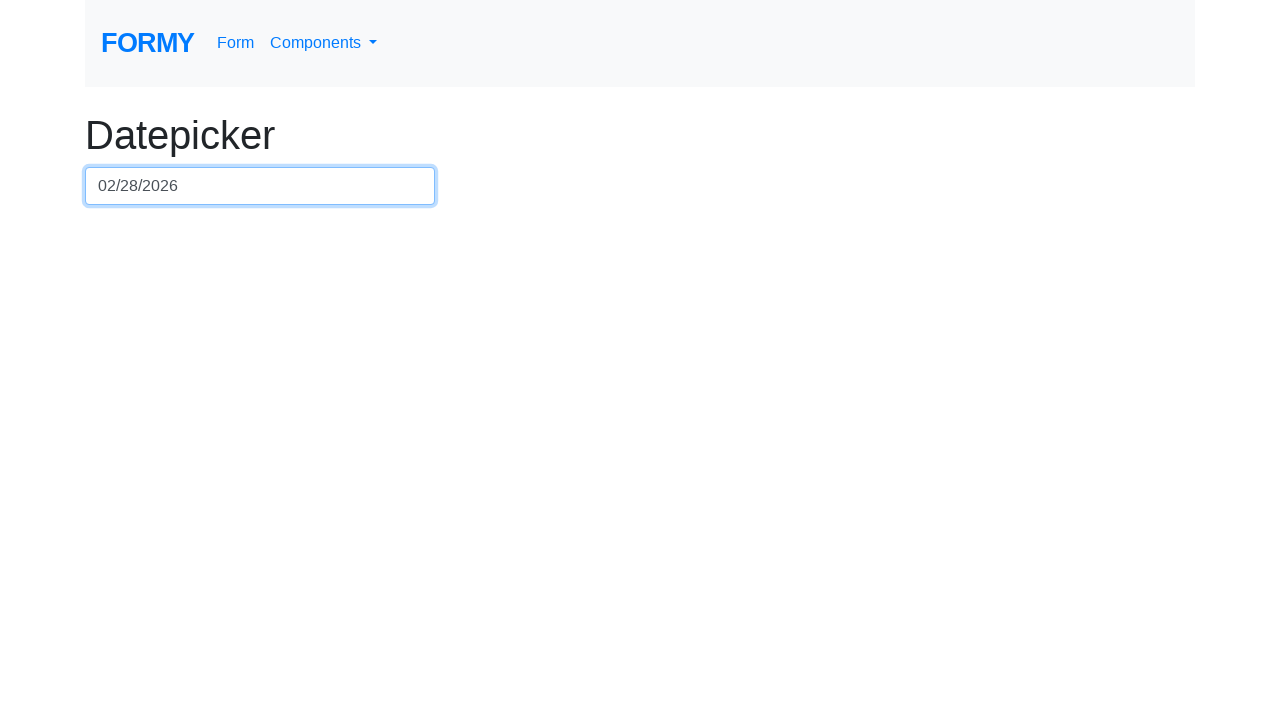

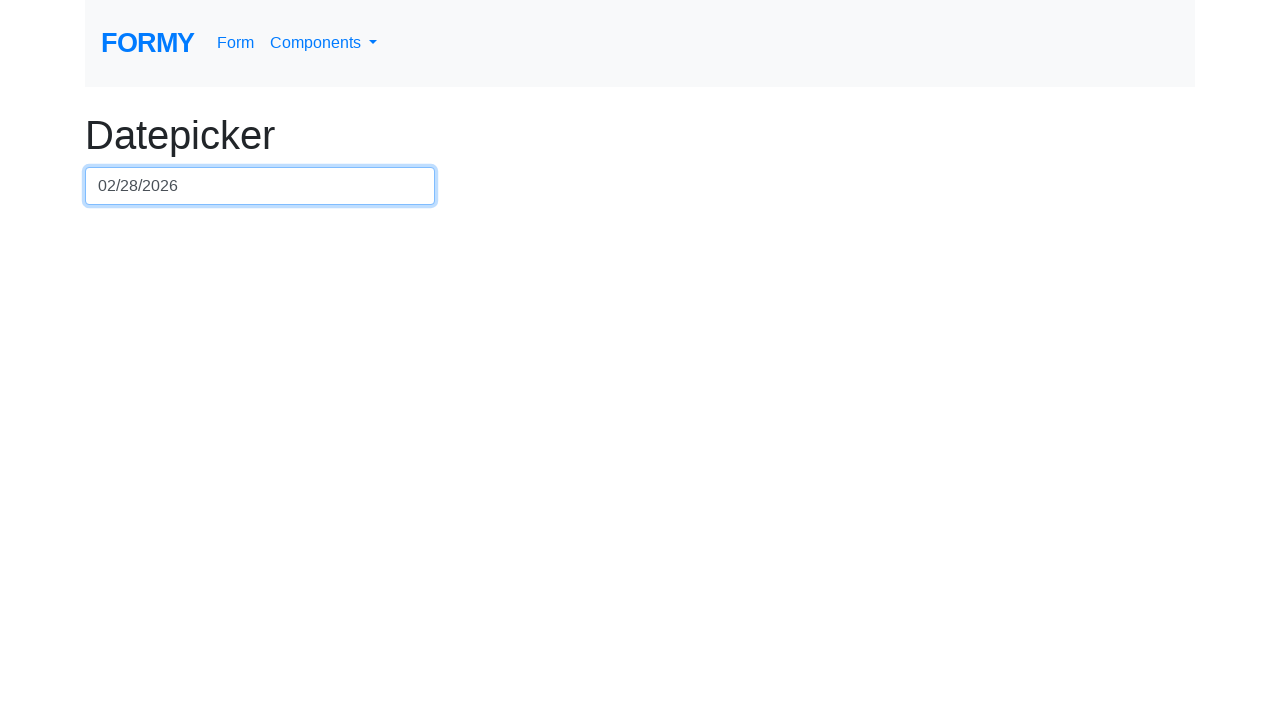